Tests mouse hover functionality by hovering over a "Mouse Hover" element and clicking on the "Top" submenu link that appears

Starting URL: https://rahulshettyacademy.com/AutomationPractice/

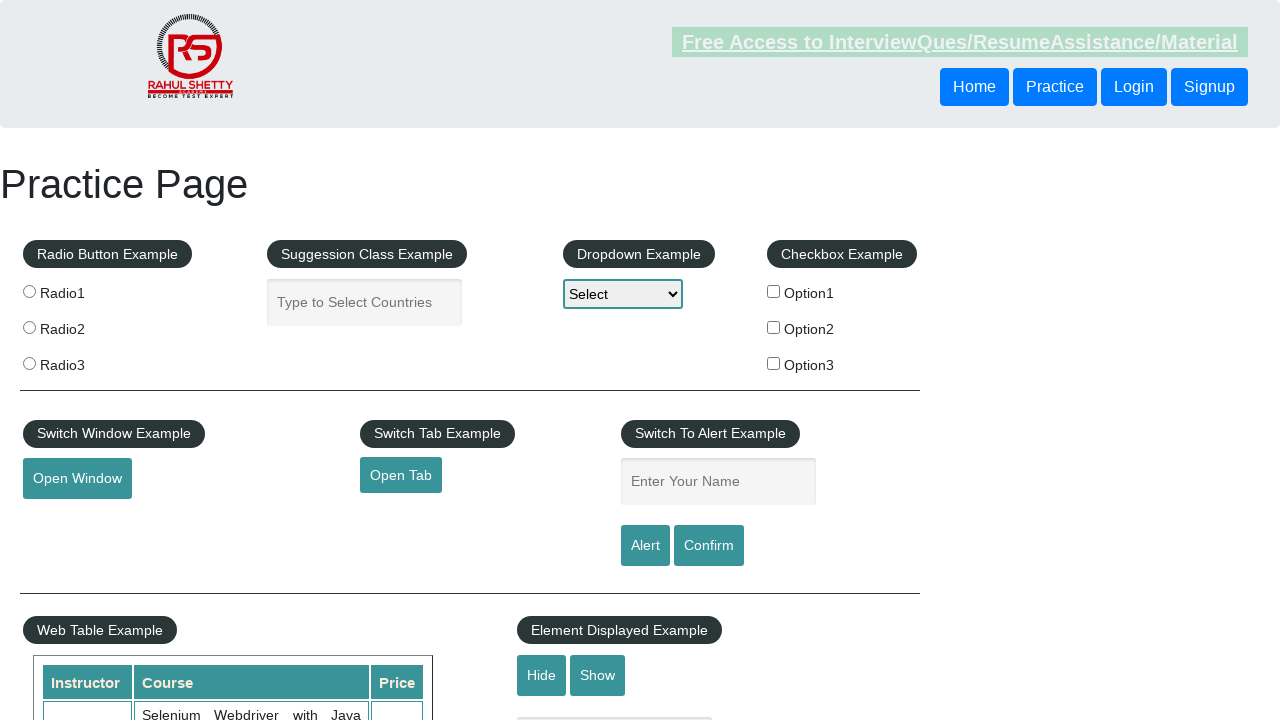

Hovered over 'Mouse Hover' element to reveal submenu at (83, 361) on #mousehover
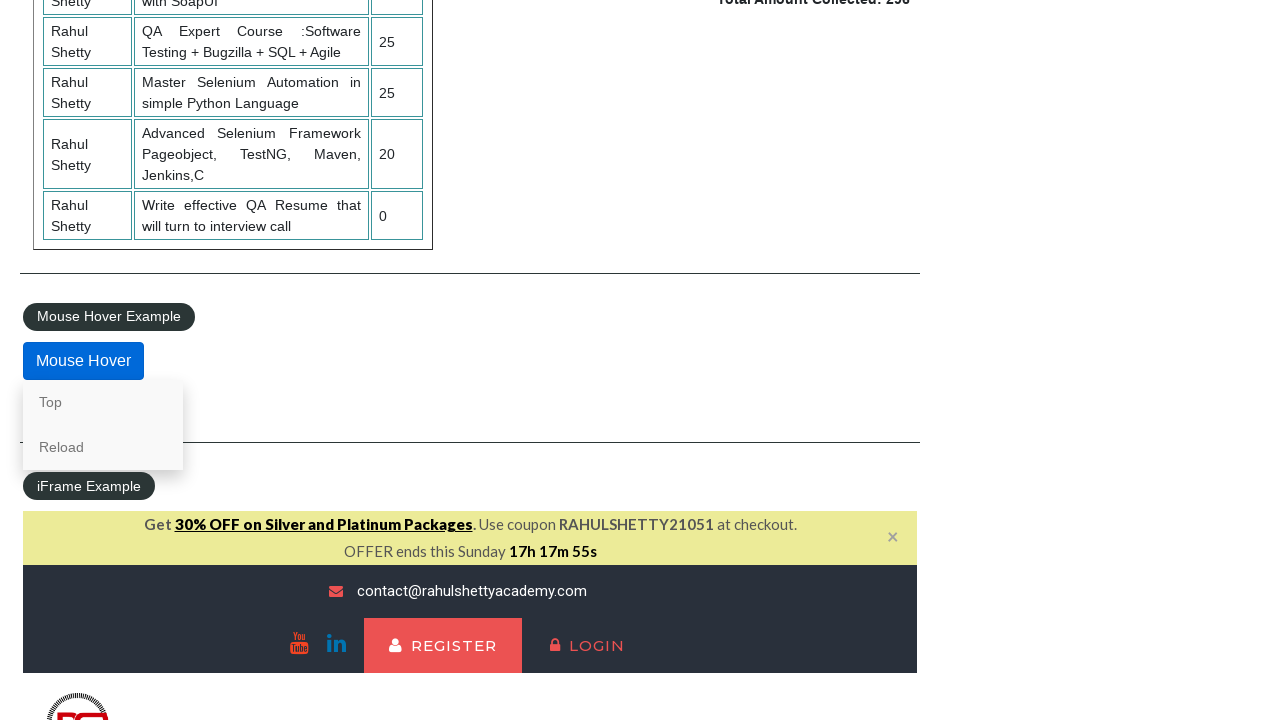

Clicked on 'Top' submenu link at (103, 402) on xpath=//a[contains(text(),'Top')]
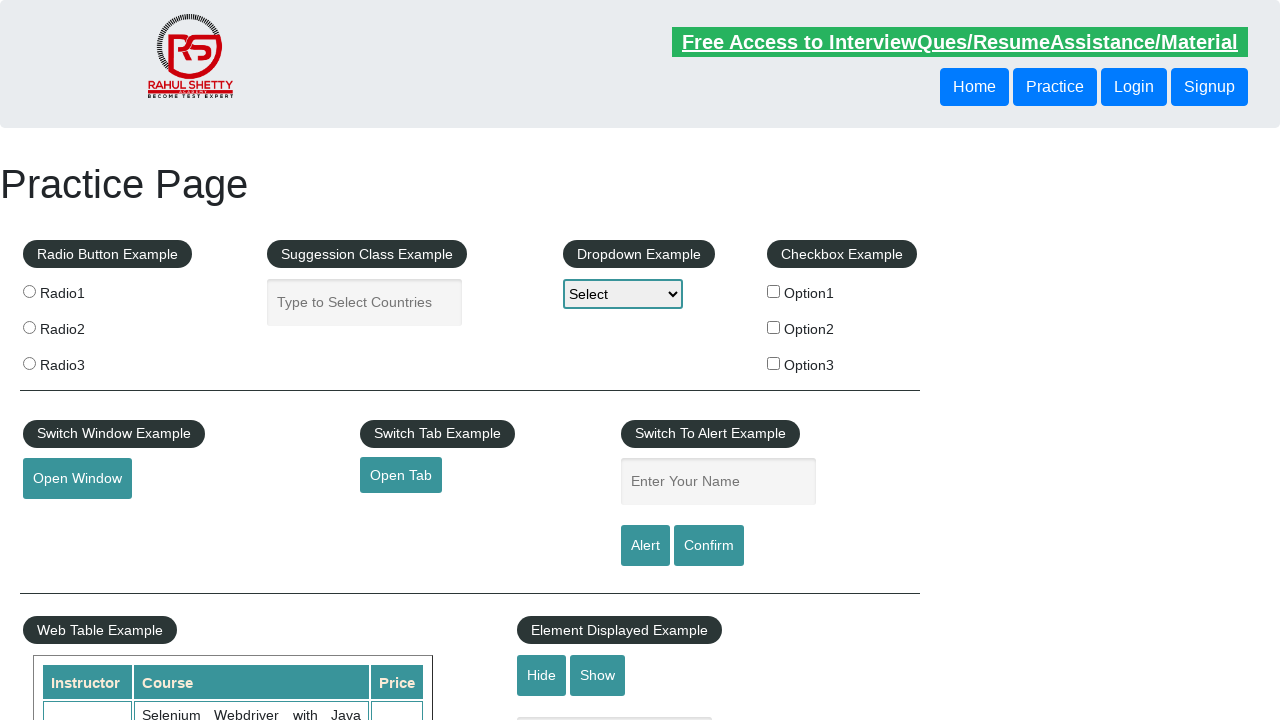

Waited for navigation to complete
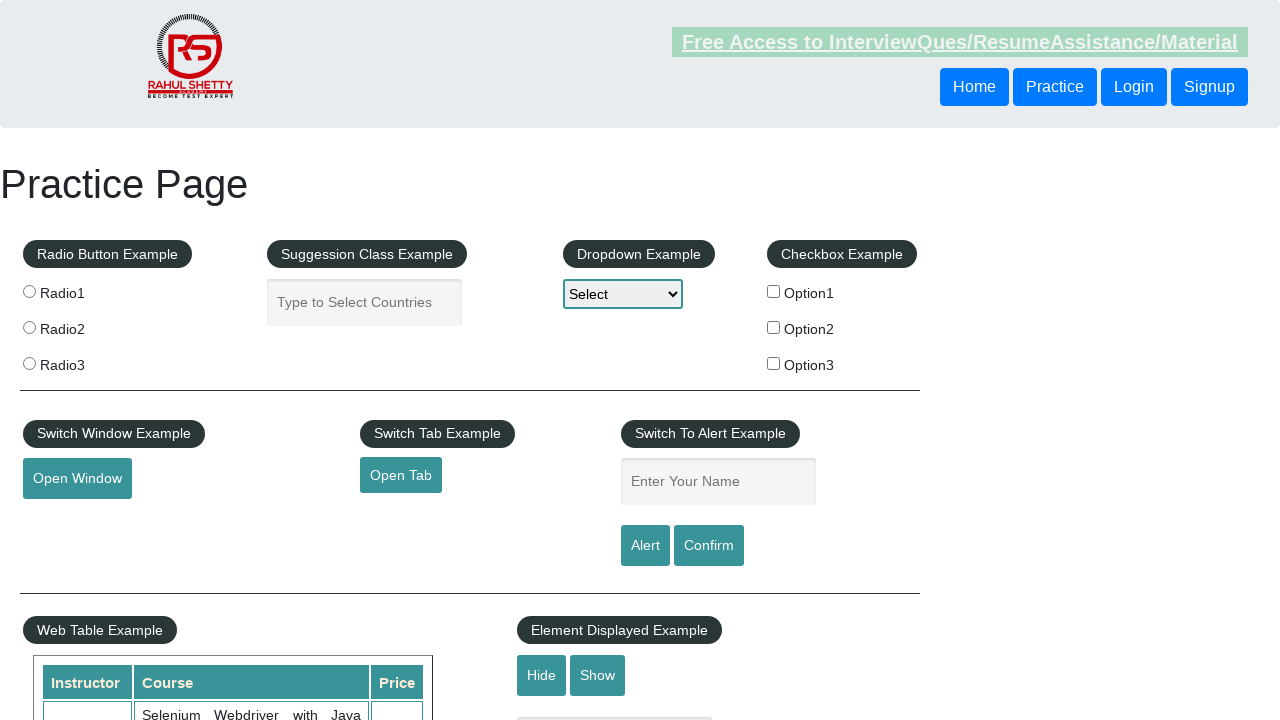

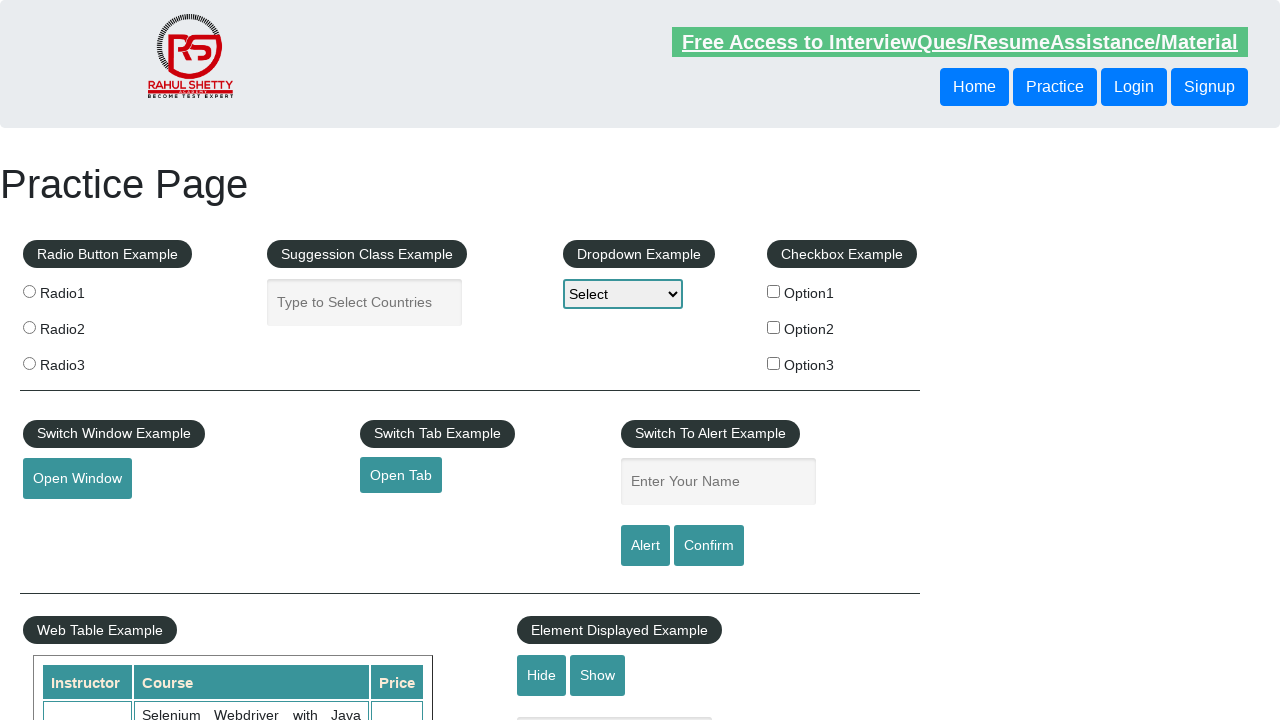